Tests form validation on a contact/feedback form by filling in name, email, and message fields with various inputs to test validation, then submits the form.

Starting URL: https://sia0.github.io/Apni-Dukaan/

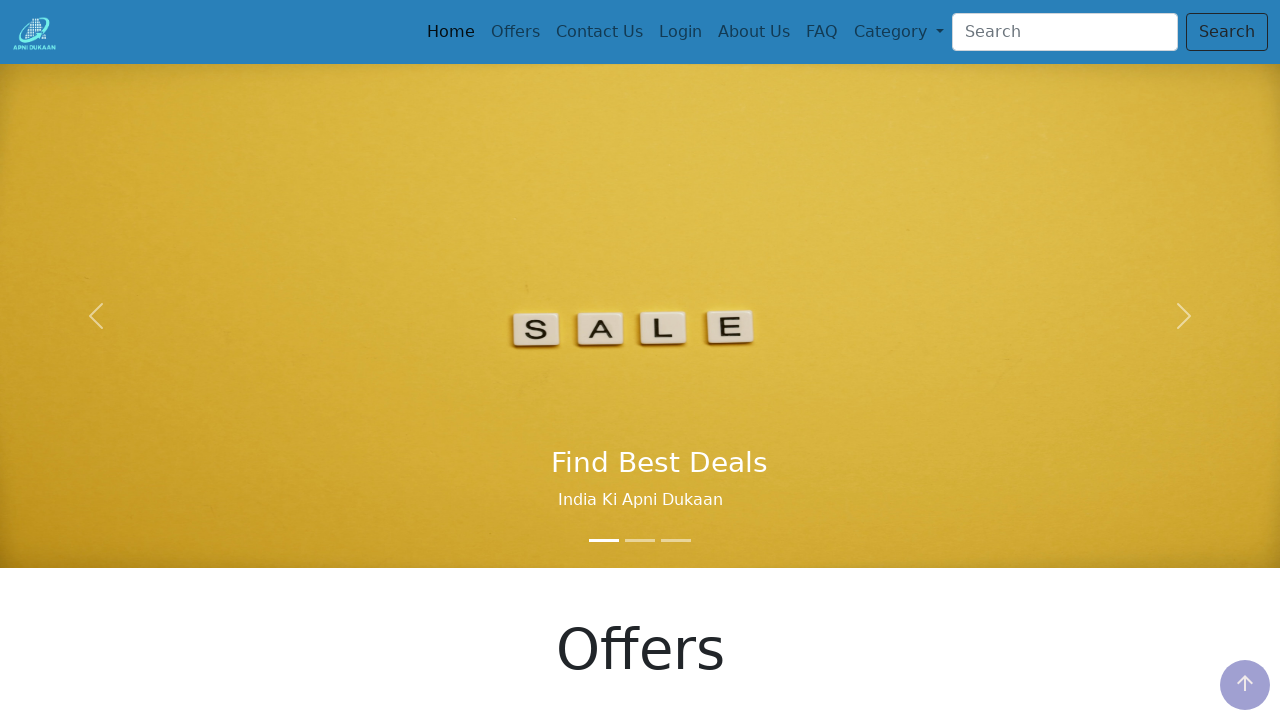

Set viewport size to 1552x840
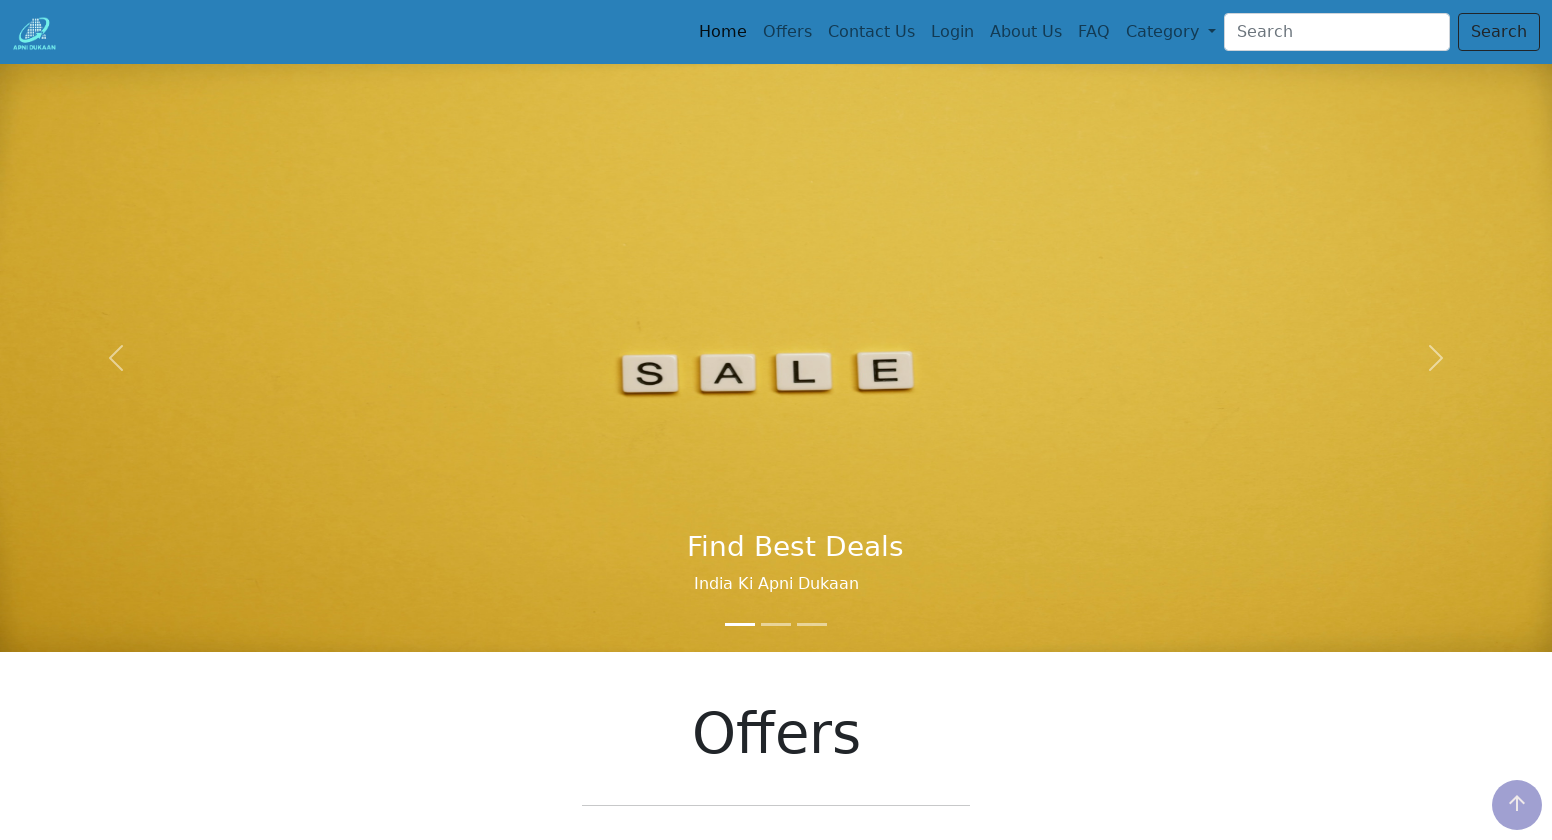

Clicked on Contact/Form section in navigation at (871, 32) on .nav-item:nth-child(3) > .nav-link
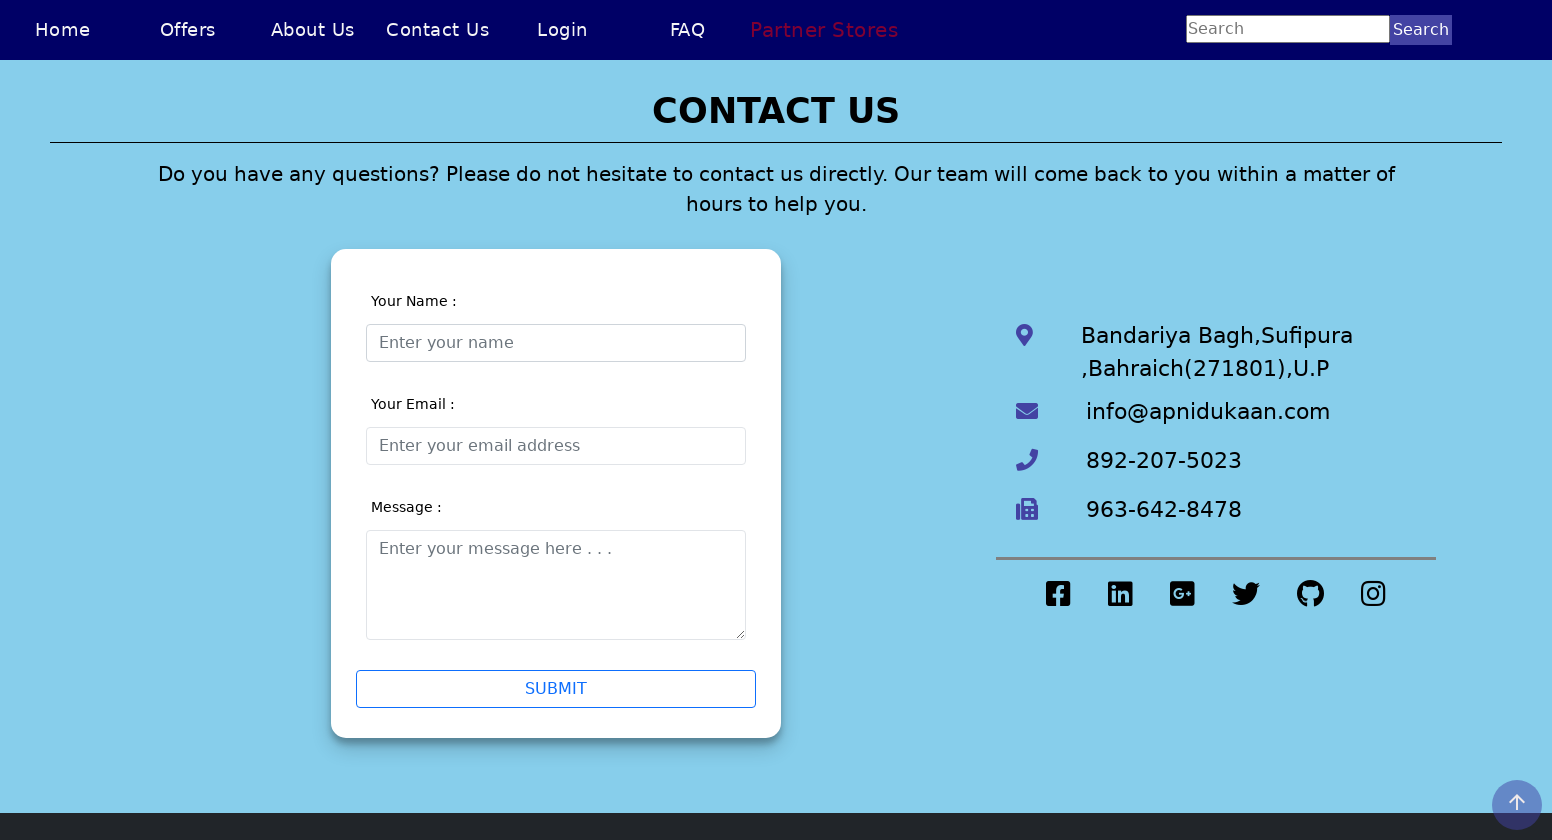

Clicked on name field at (556, 342) on #validationCustom01
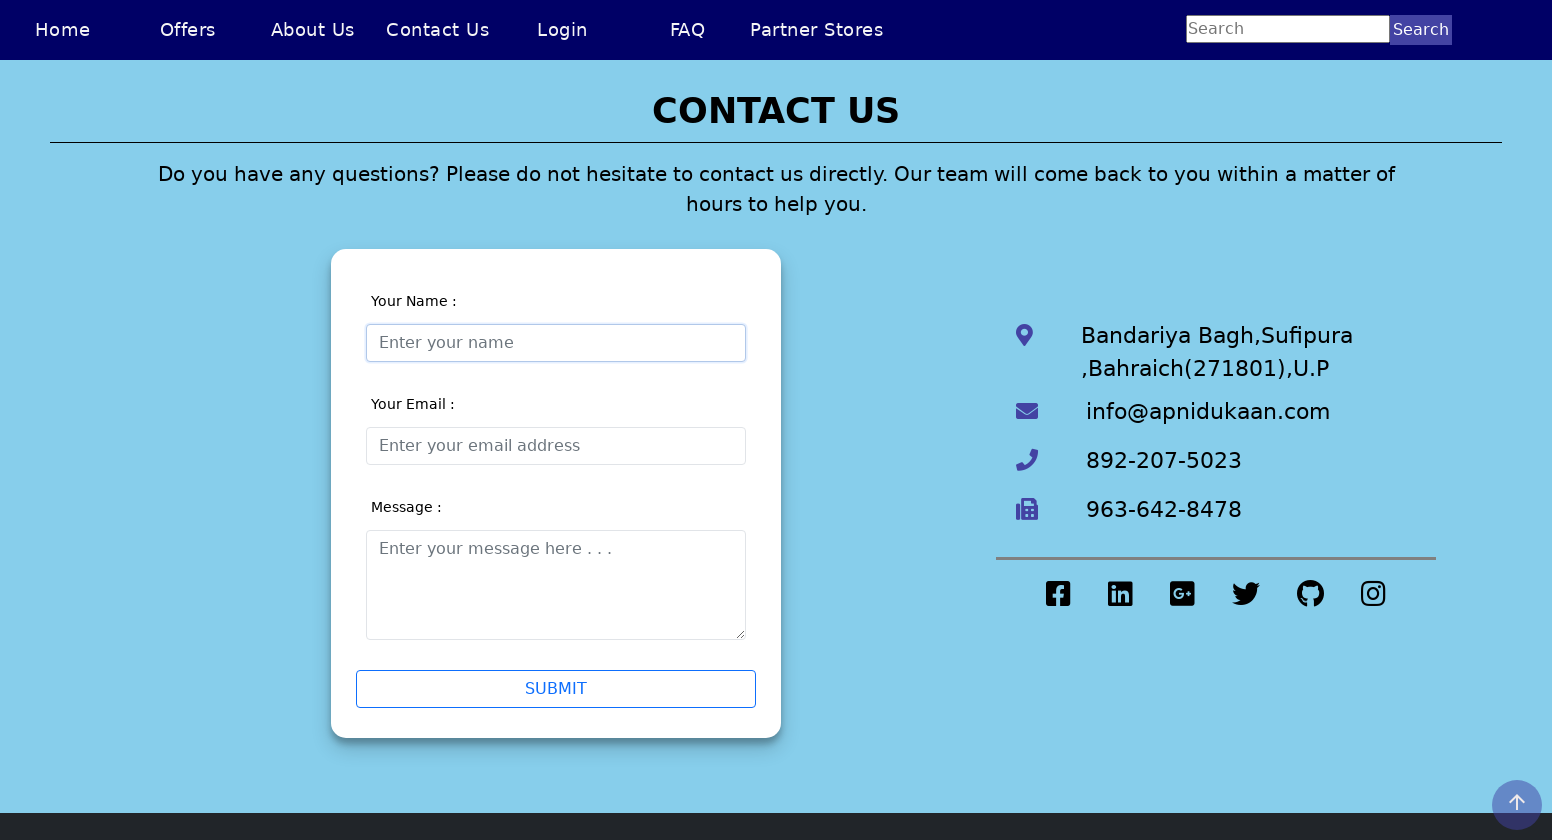

Entered invalid name with number: 'Sia Chong Perng5' on #validationCustom01
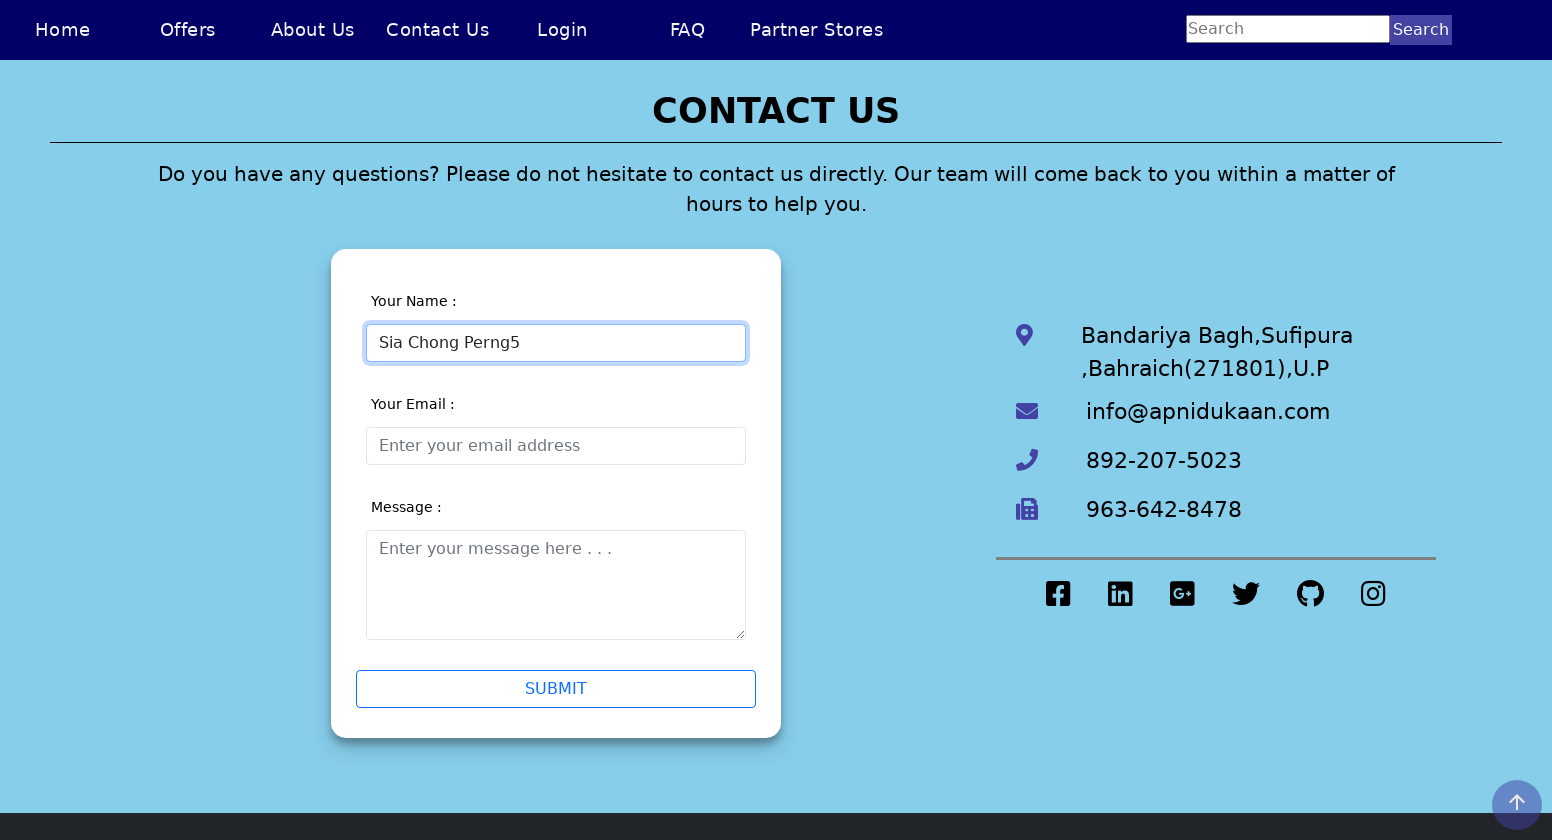

Clicked on email container to trigger name validation at (556, 428) on .input-container:nth-child(2)
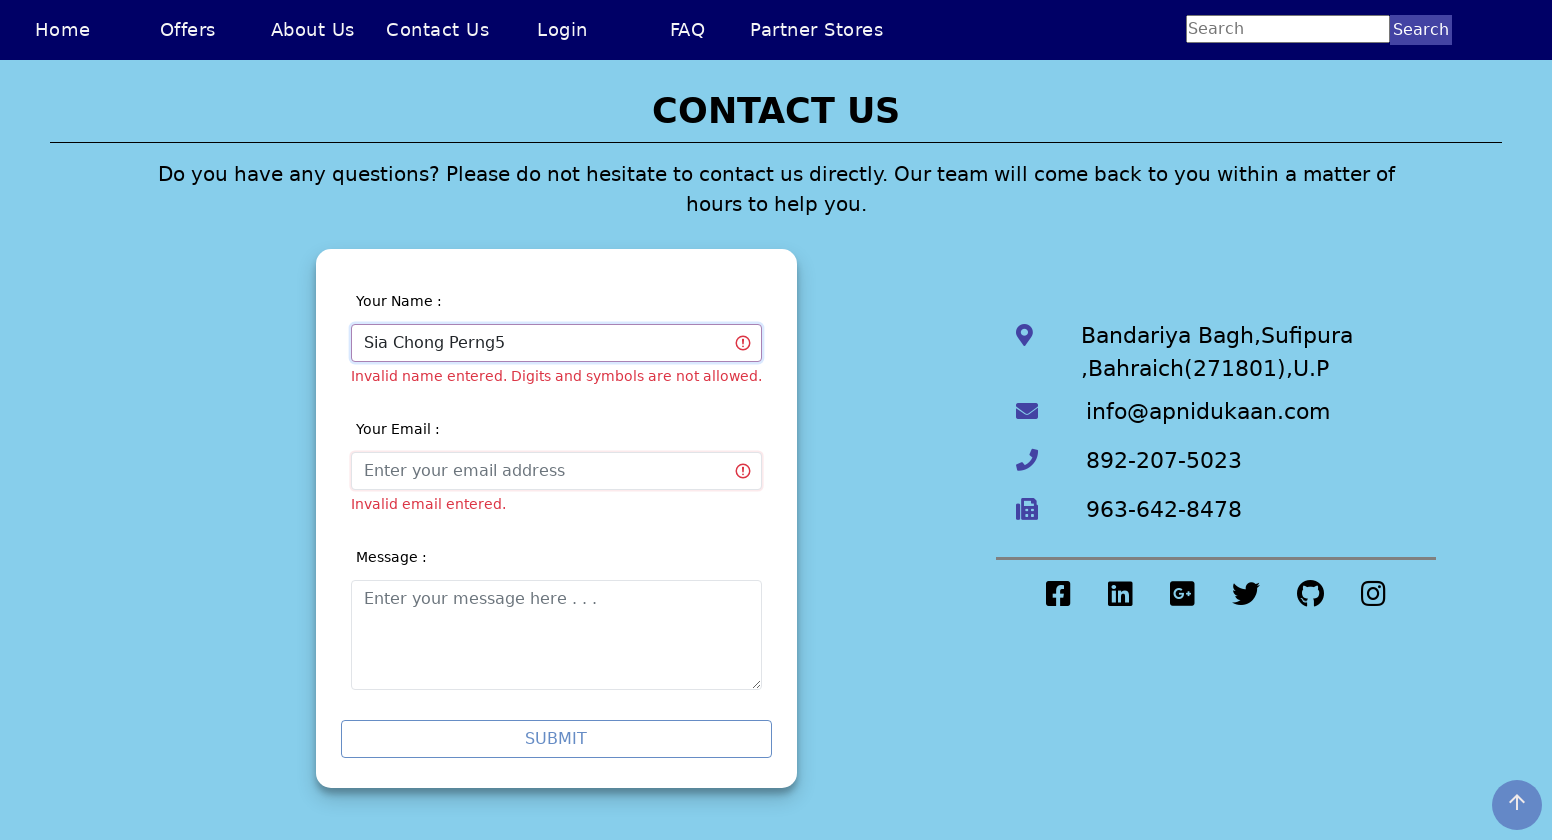

Clicked on name field again to clear it at (556, 342) on #validationCustom01
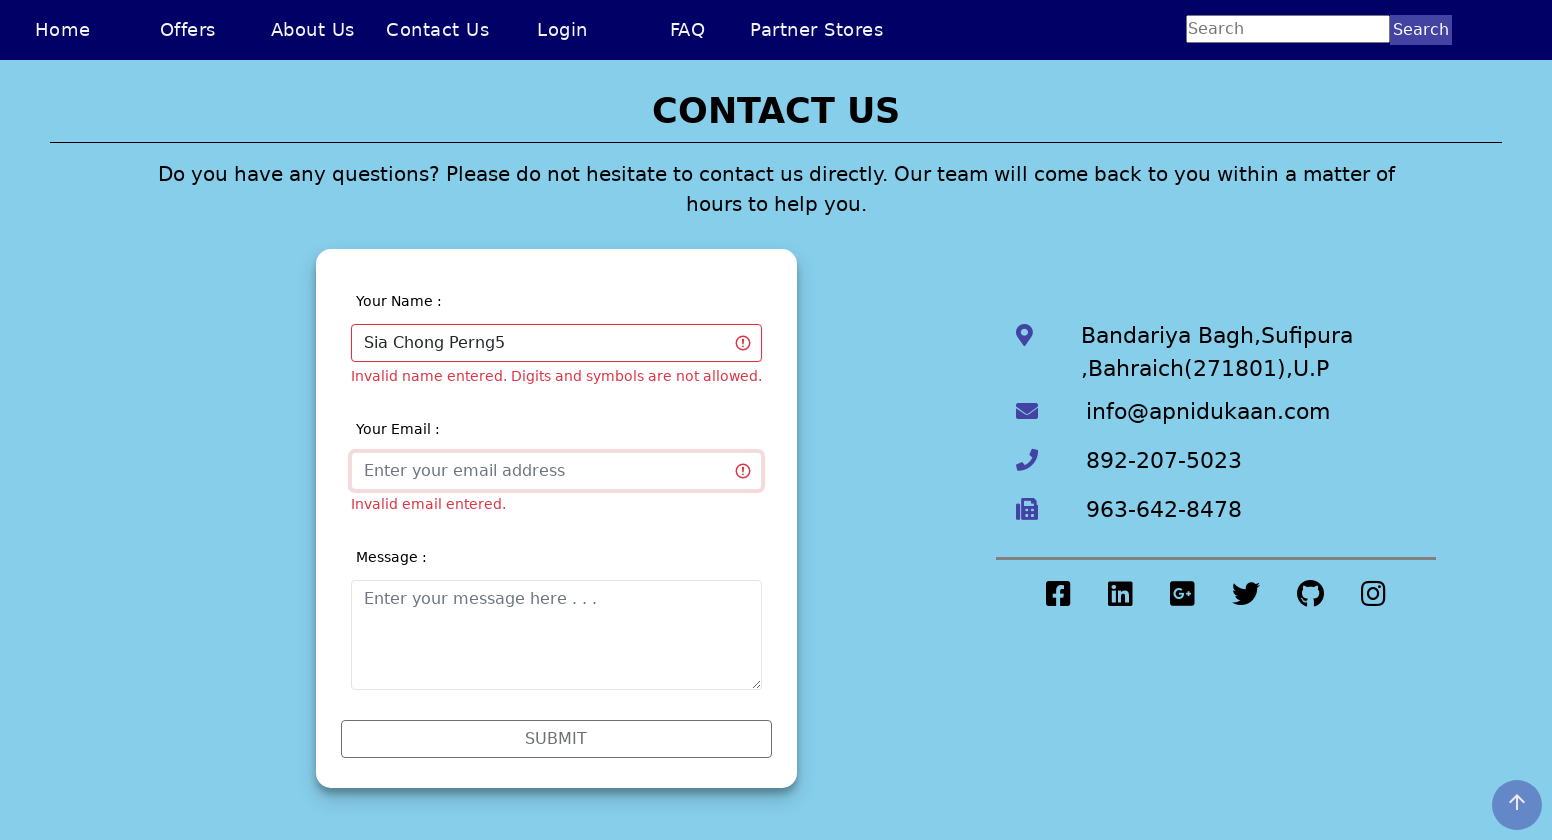

Cleared the name field on #validationCustom01
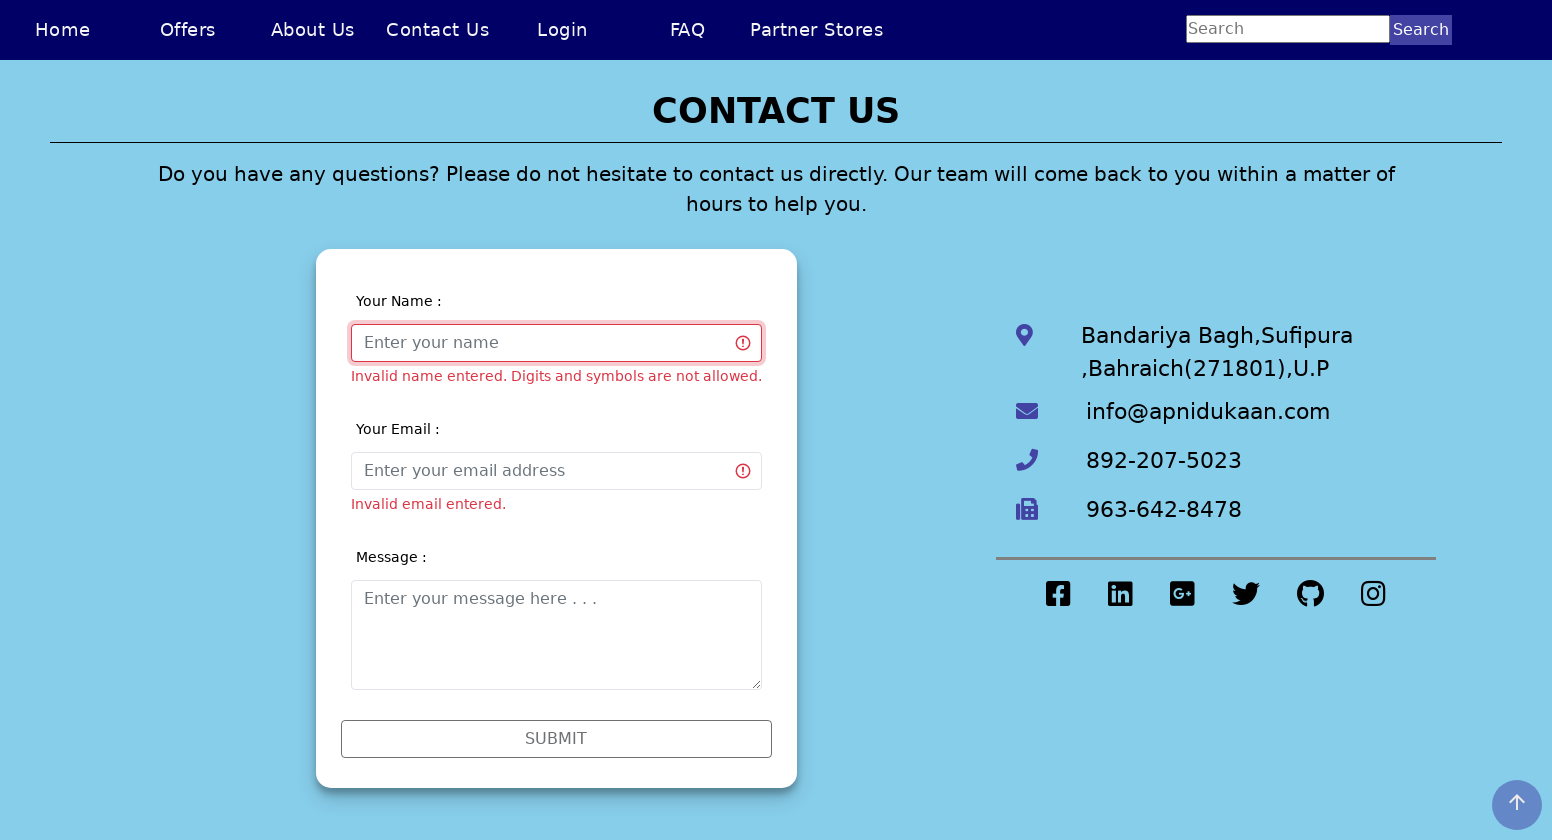

Entered valid name: 'Sia Chong Perng' on #validationCustom01
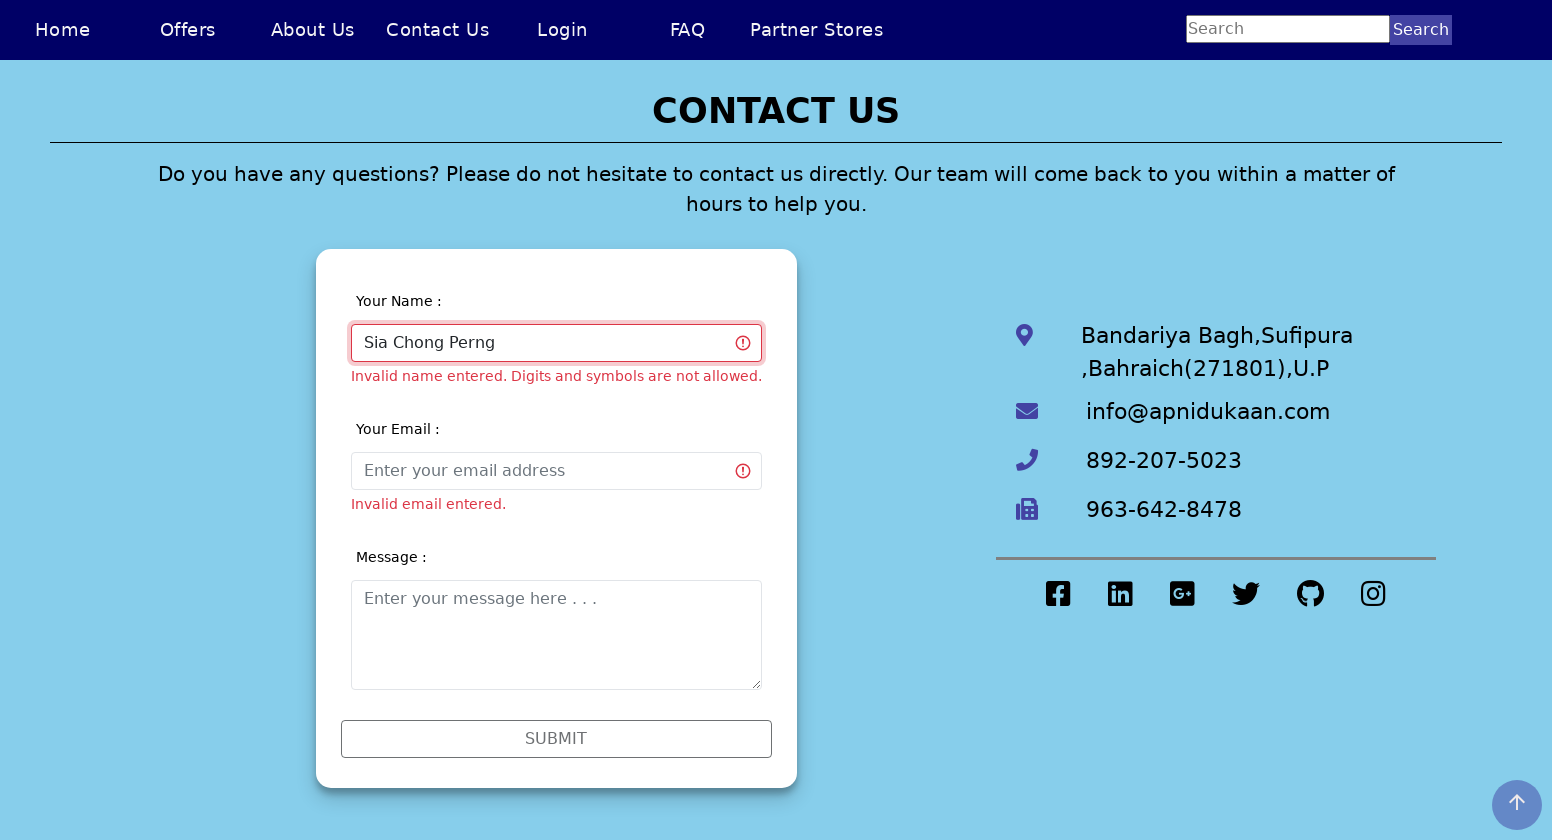

Clicked on email container at (556, 466) on .input-container:nth-child(2)
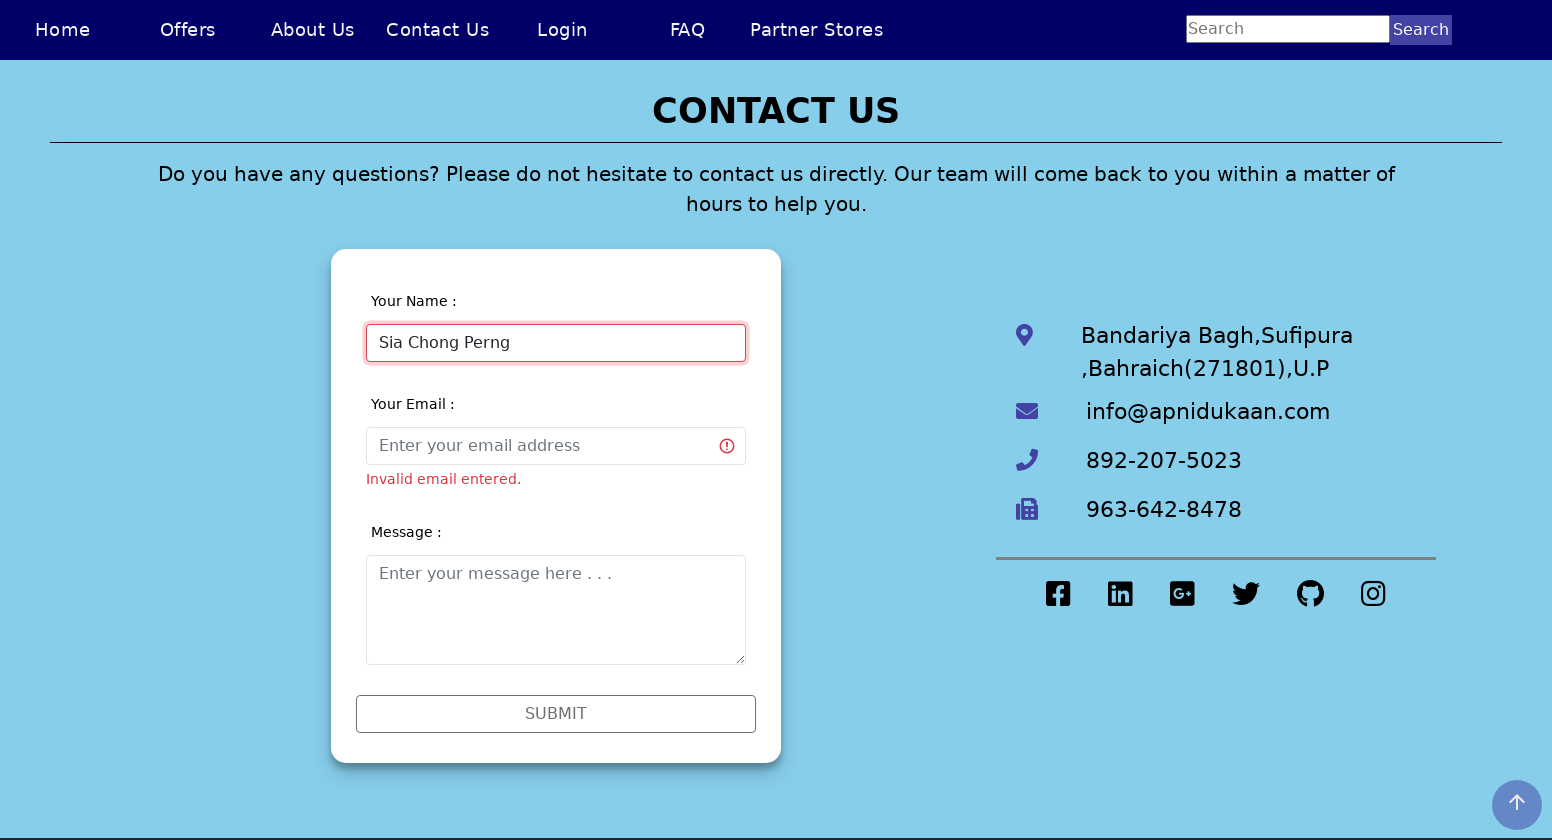

Clicked on email field at (556, 446) on #validationCustom02
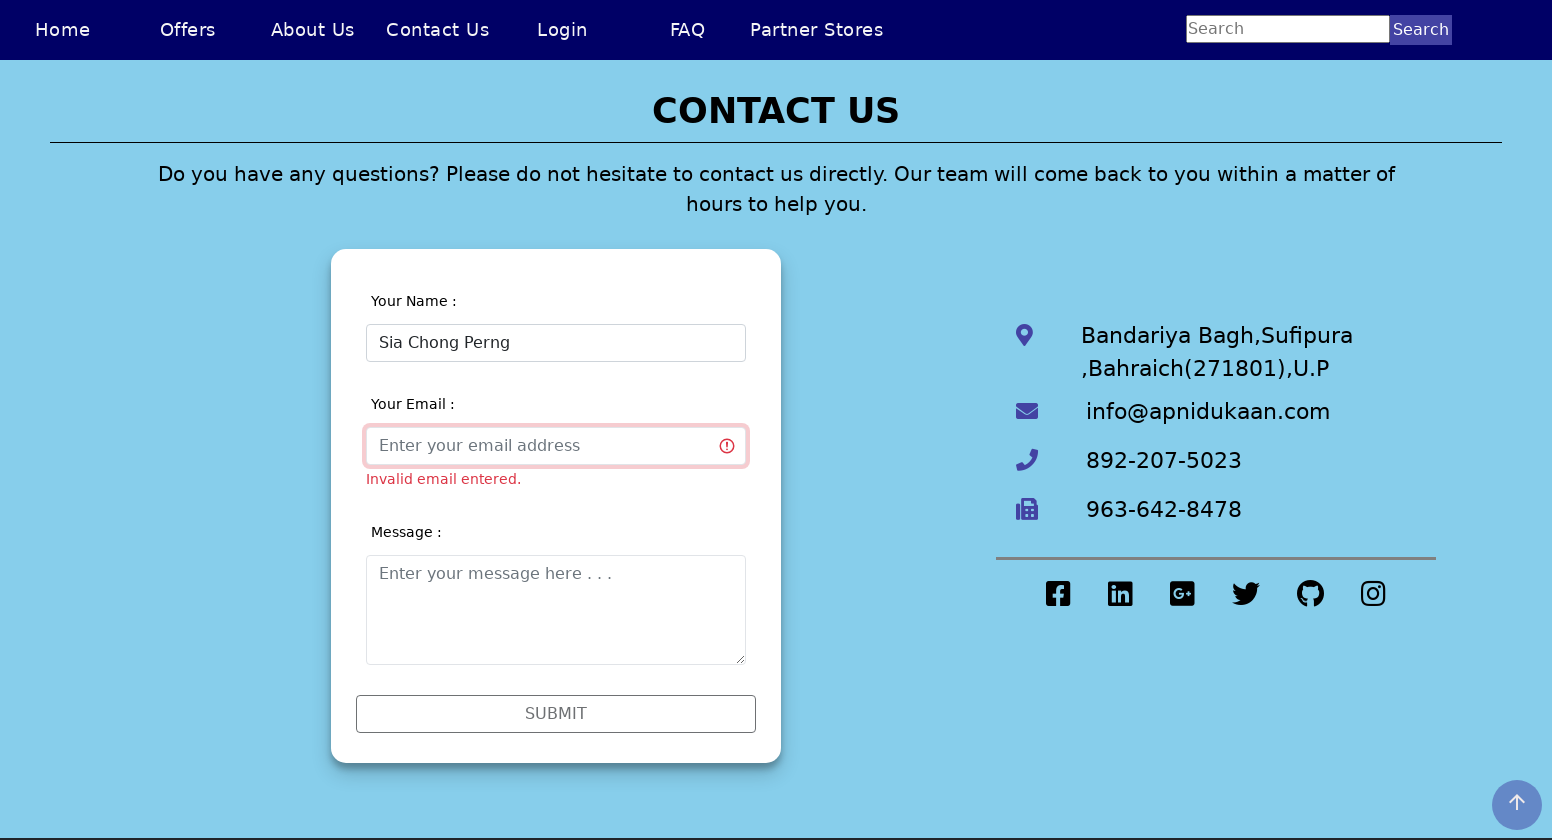

Entered invalid email without domain: 'chongperngsia' on #validationCustom02
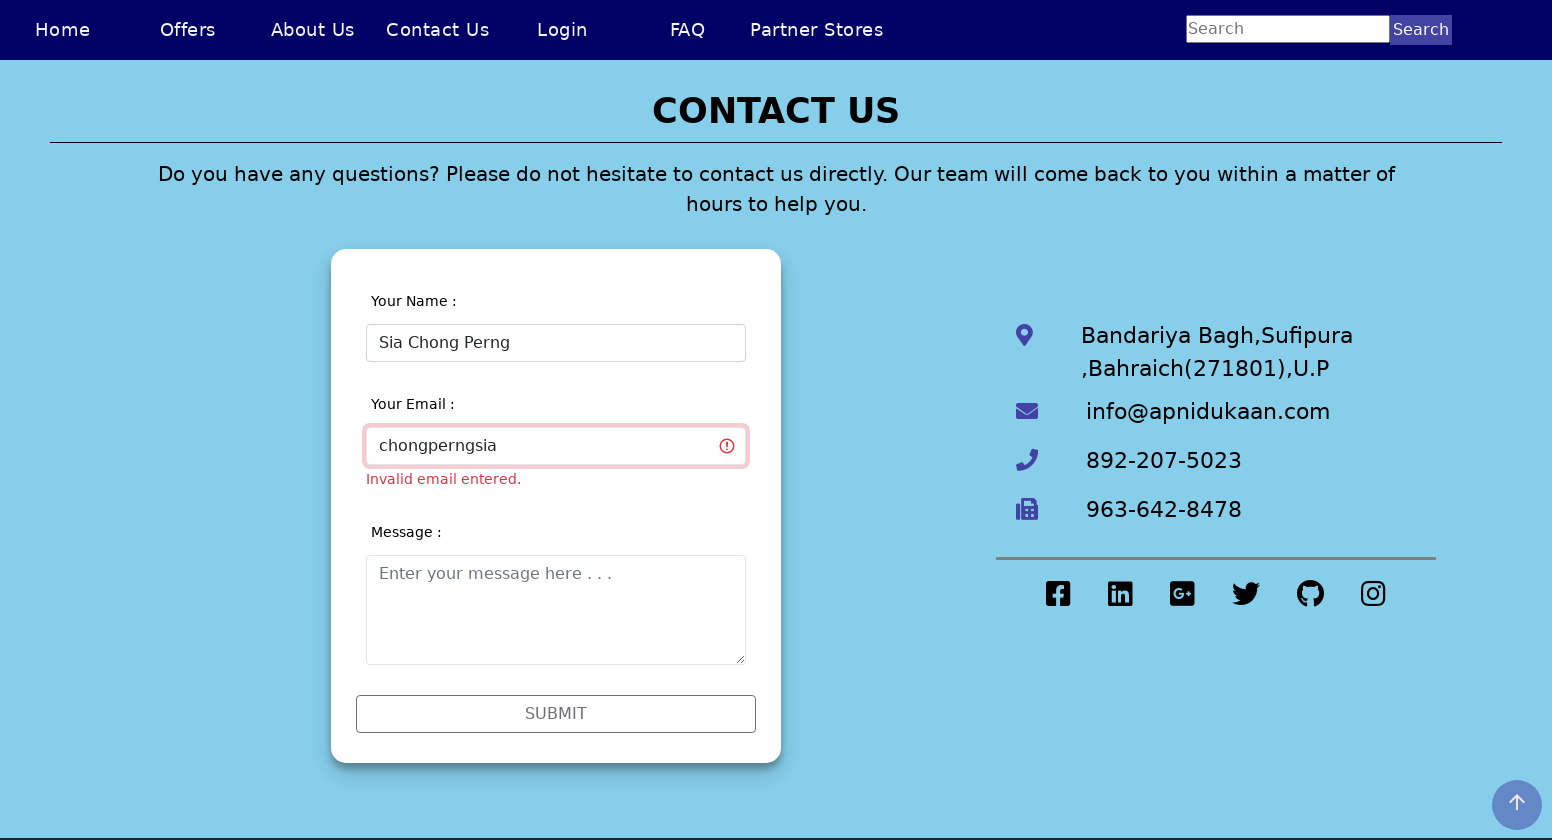

Clicked away from email field to trigger validation at (556, 440) on .input-container:nth-child(2)
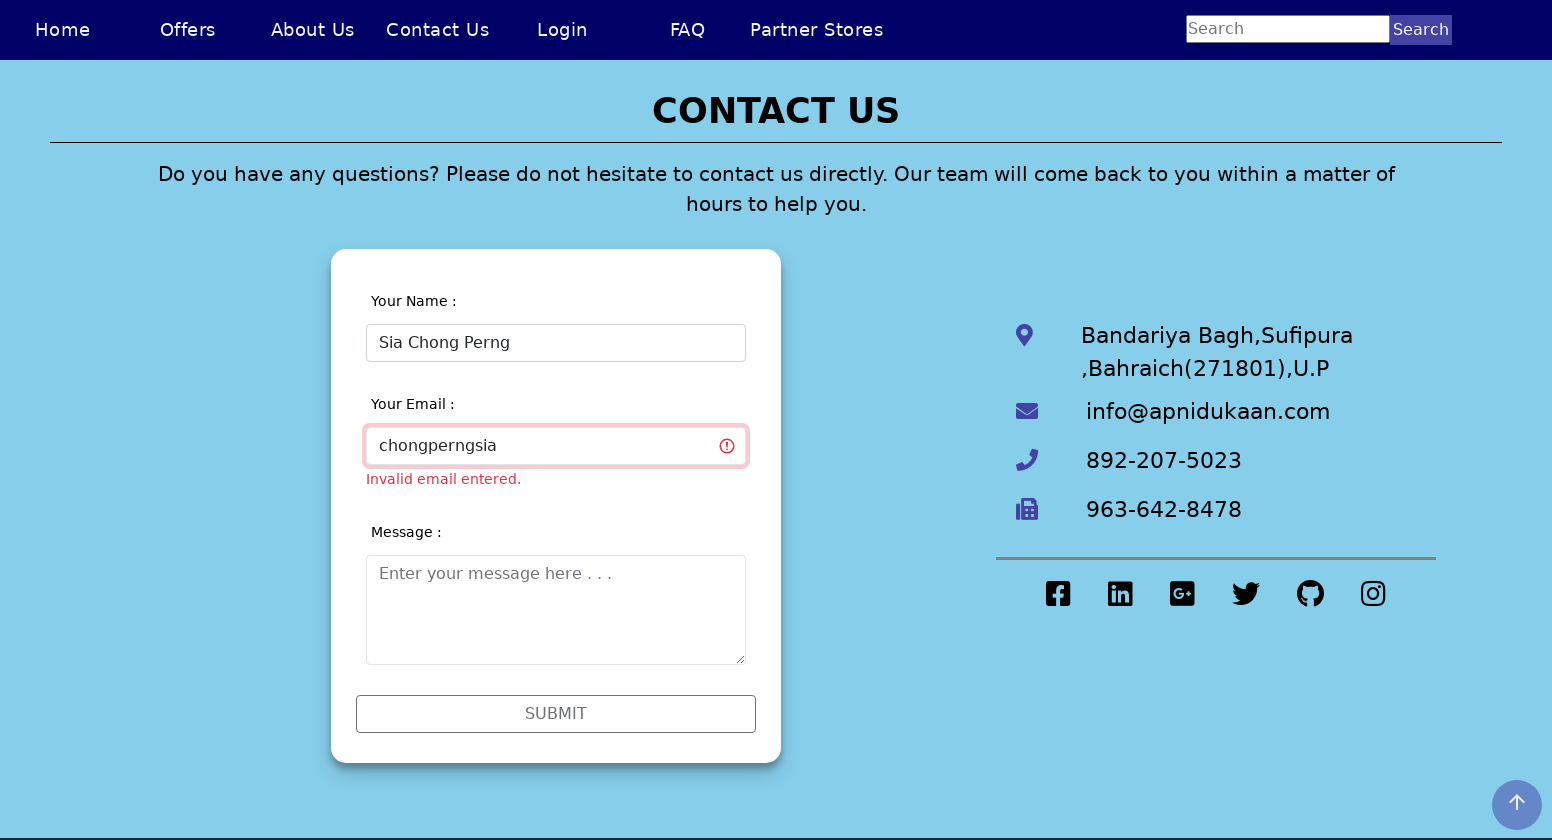

Clicked on email field to correct it at (556, 446) on #validationCustom02
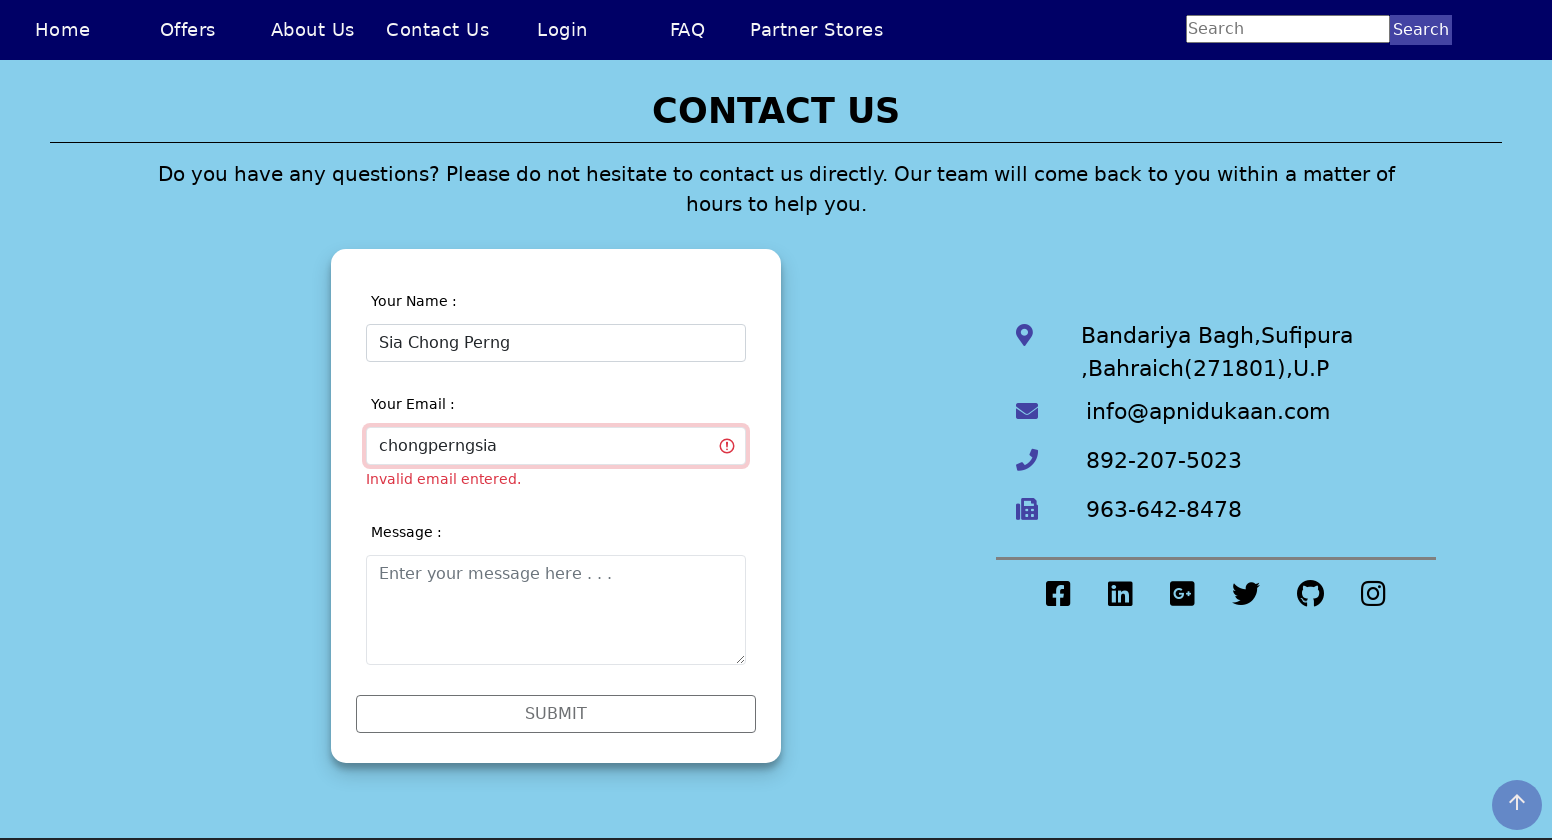

Cleared the email field on #validationCustom02
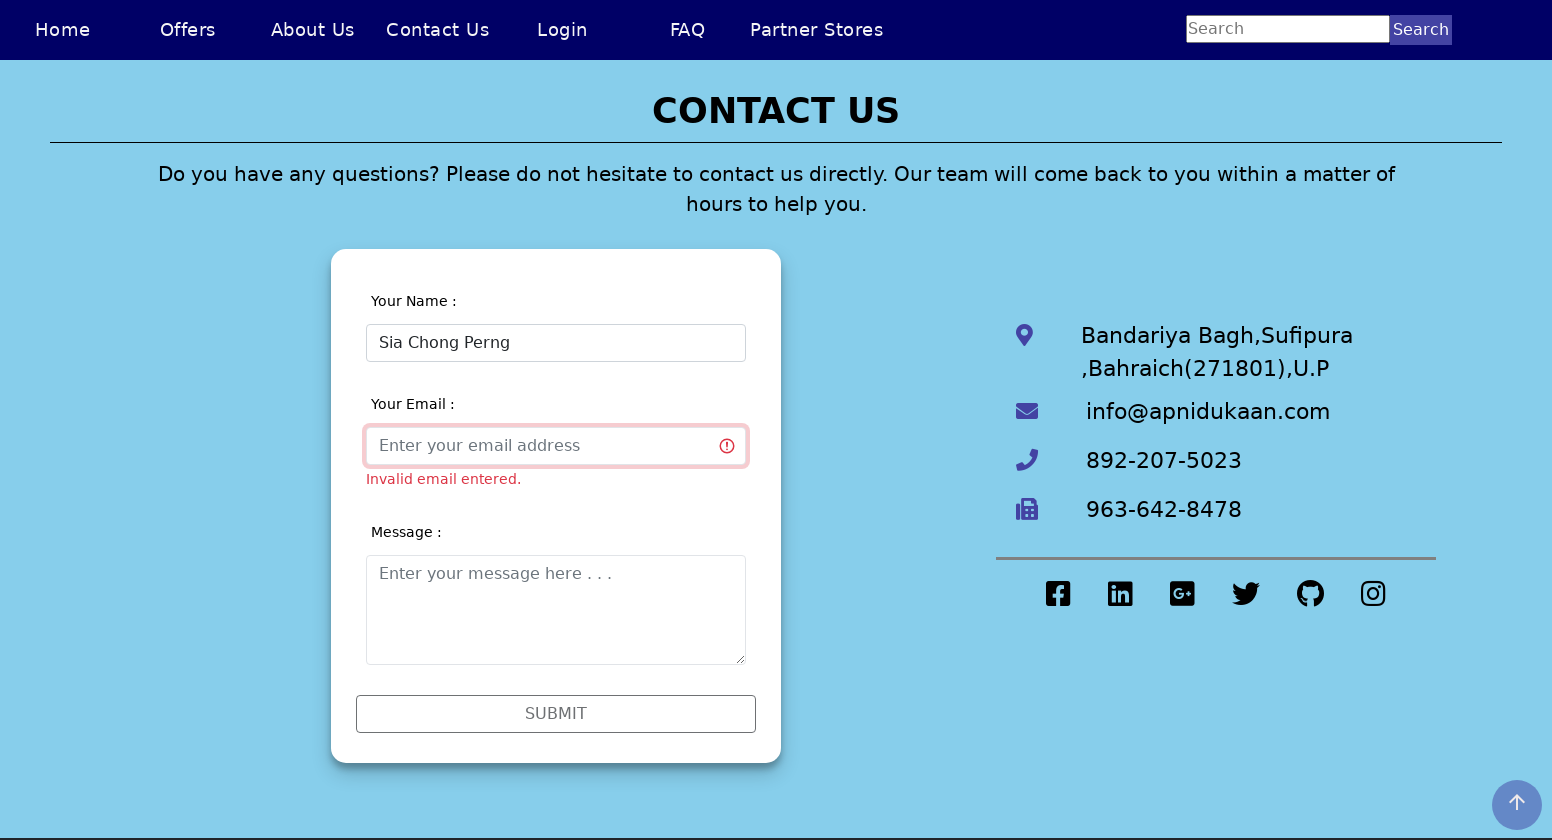

Entered invalid email with incomplete domain: 'chongperngsia@hotmail' on #validationCustom02
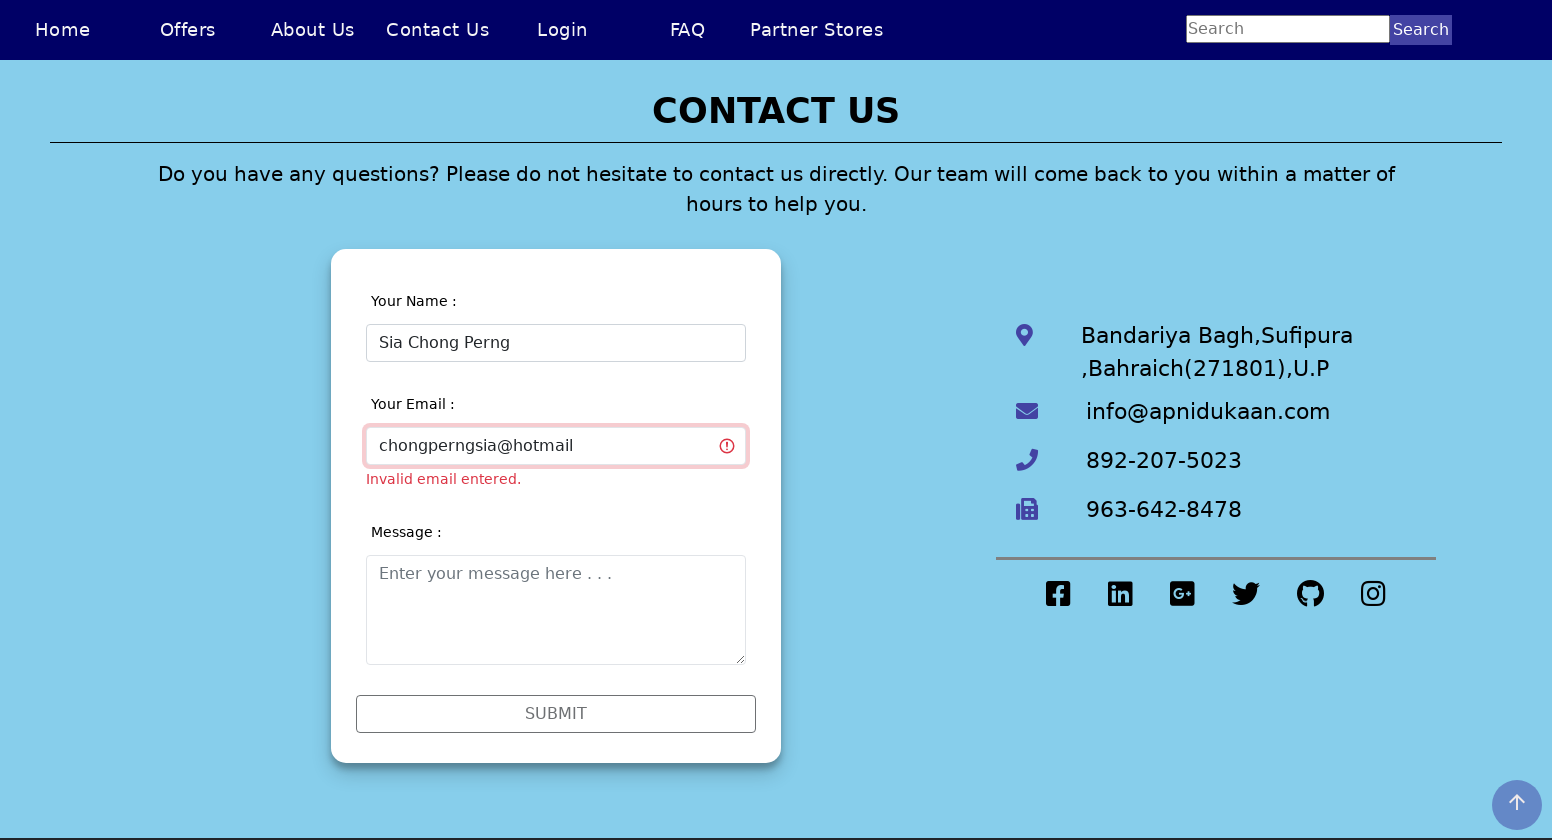

Clicked away from email field to trigger validation at (556, 440) on .input-container:nth-child(2)
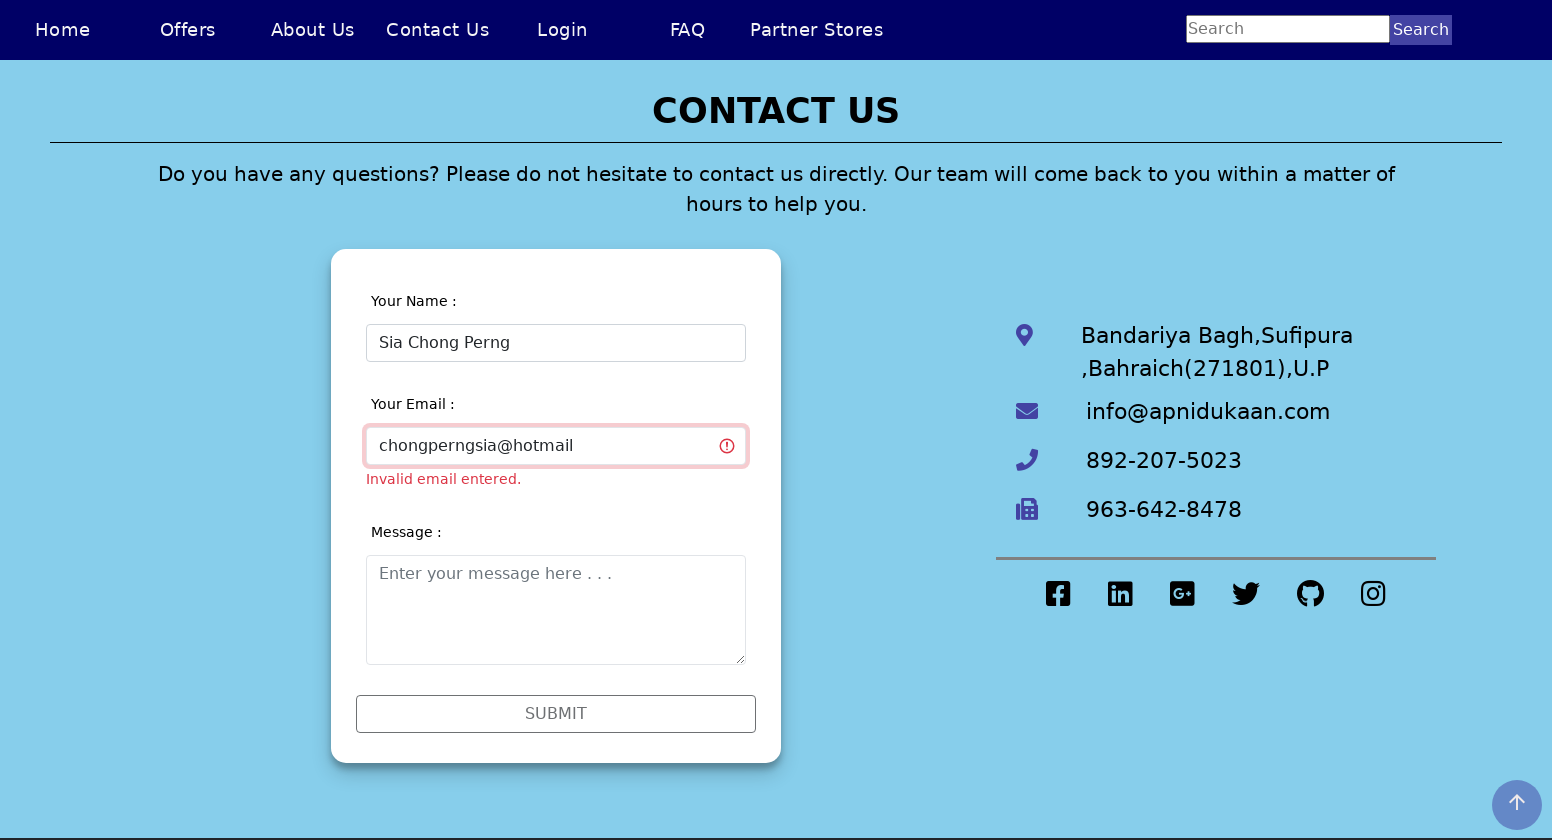

Clicked on email field to correct it at (556, 446) on #validationCustom02
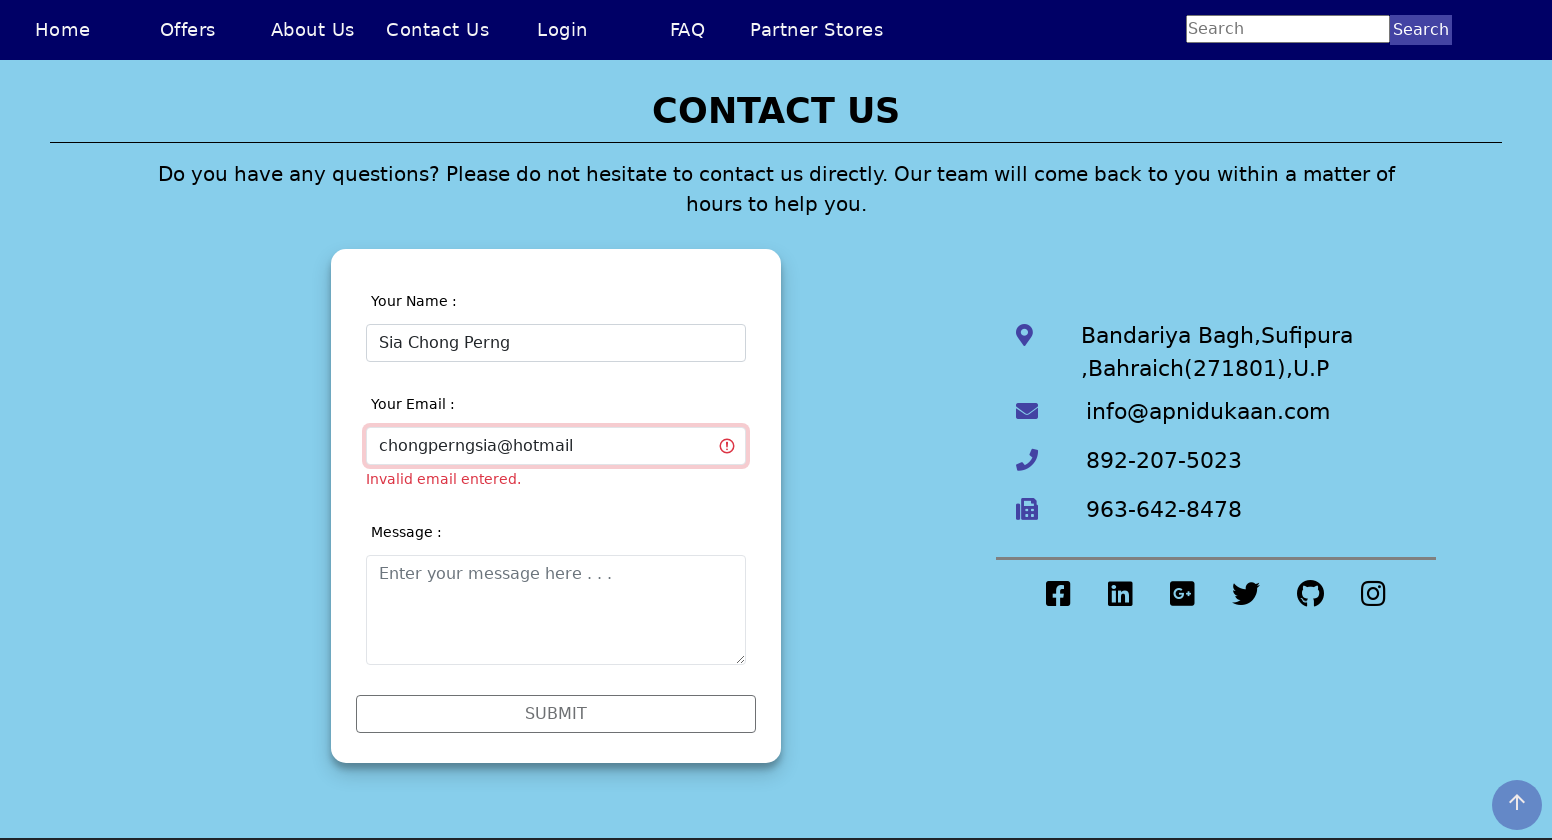

Cleared the email field on #validationCustom02
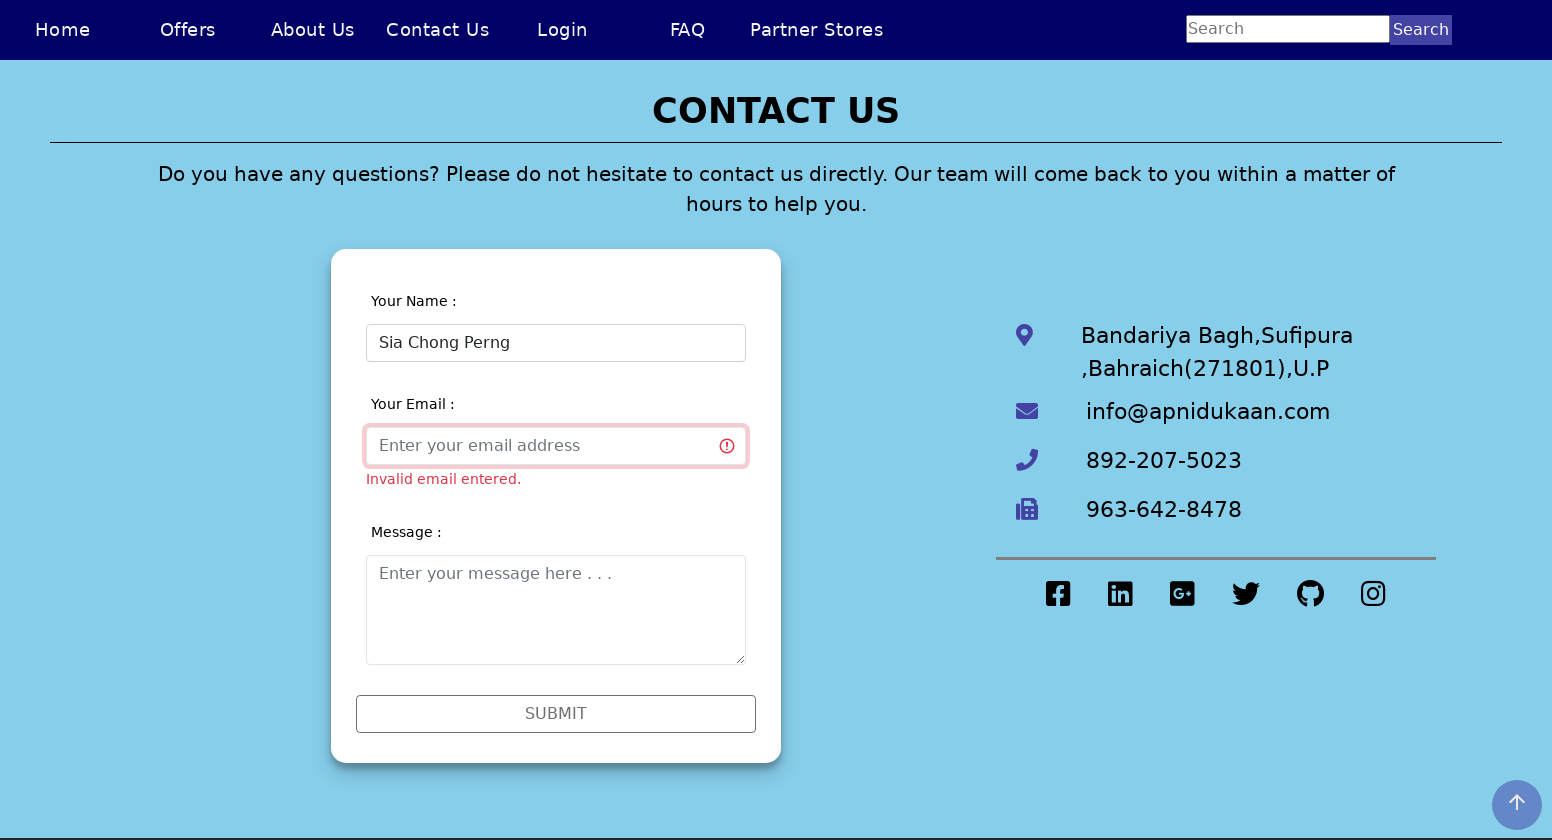

Entered valid email: 'chongperngsia@hotmail.com' on #validationCustom02
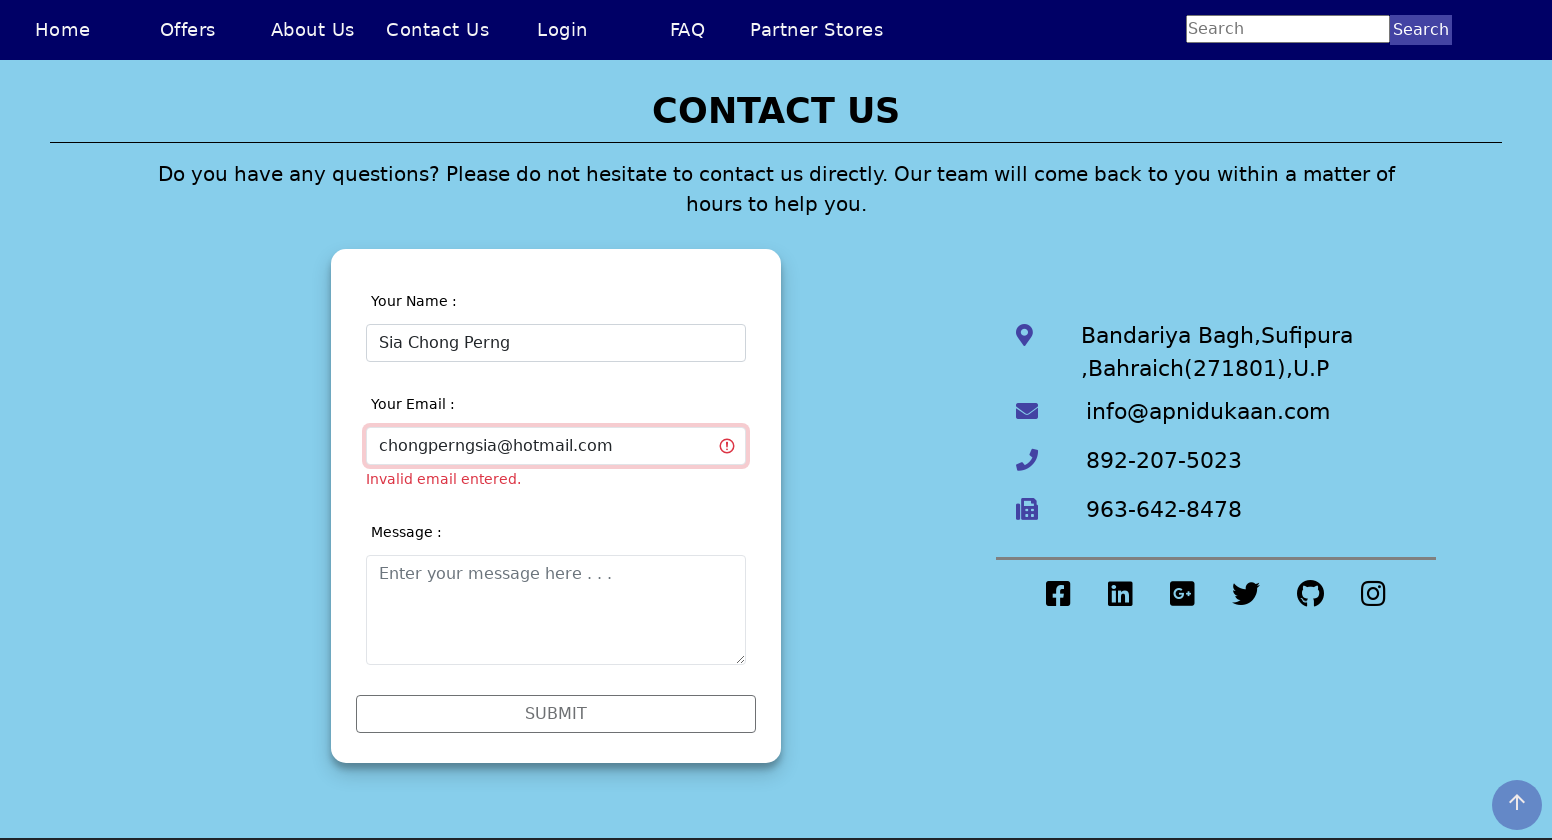

Clicked on message field at (556, 610) on #validationCustom03
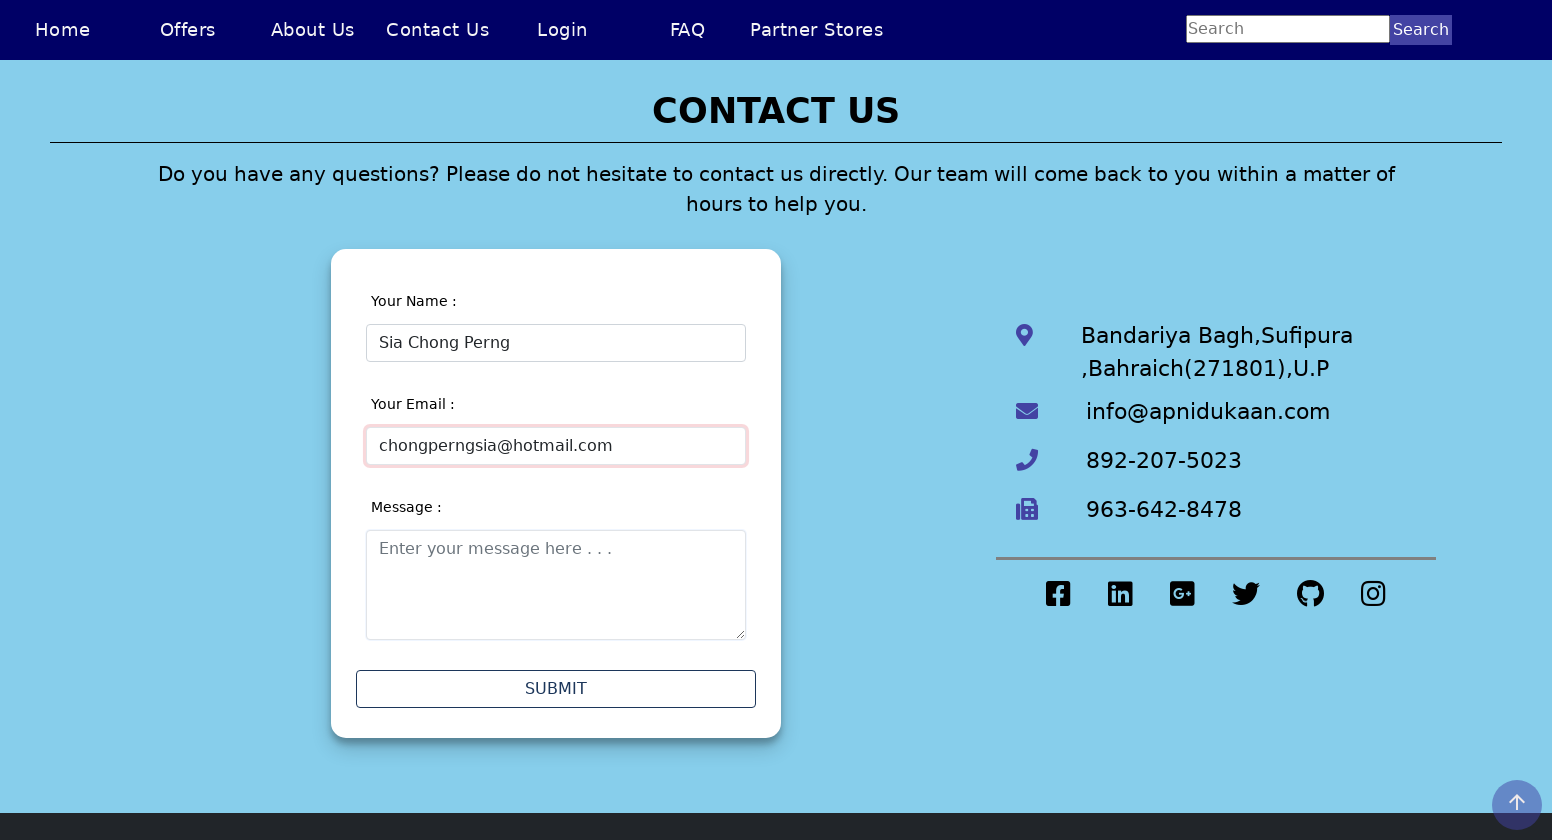

Entered message: 'Hi there I love this website!' on #validationCustom03
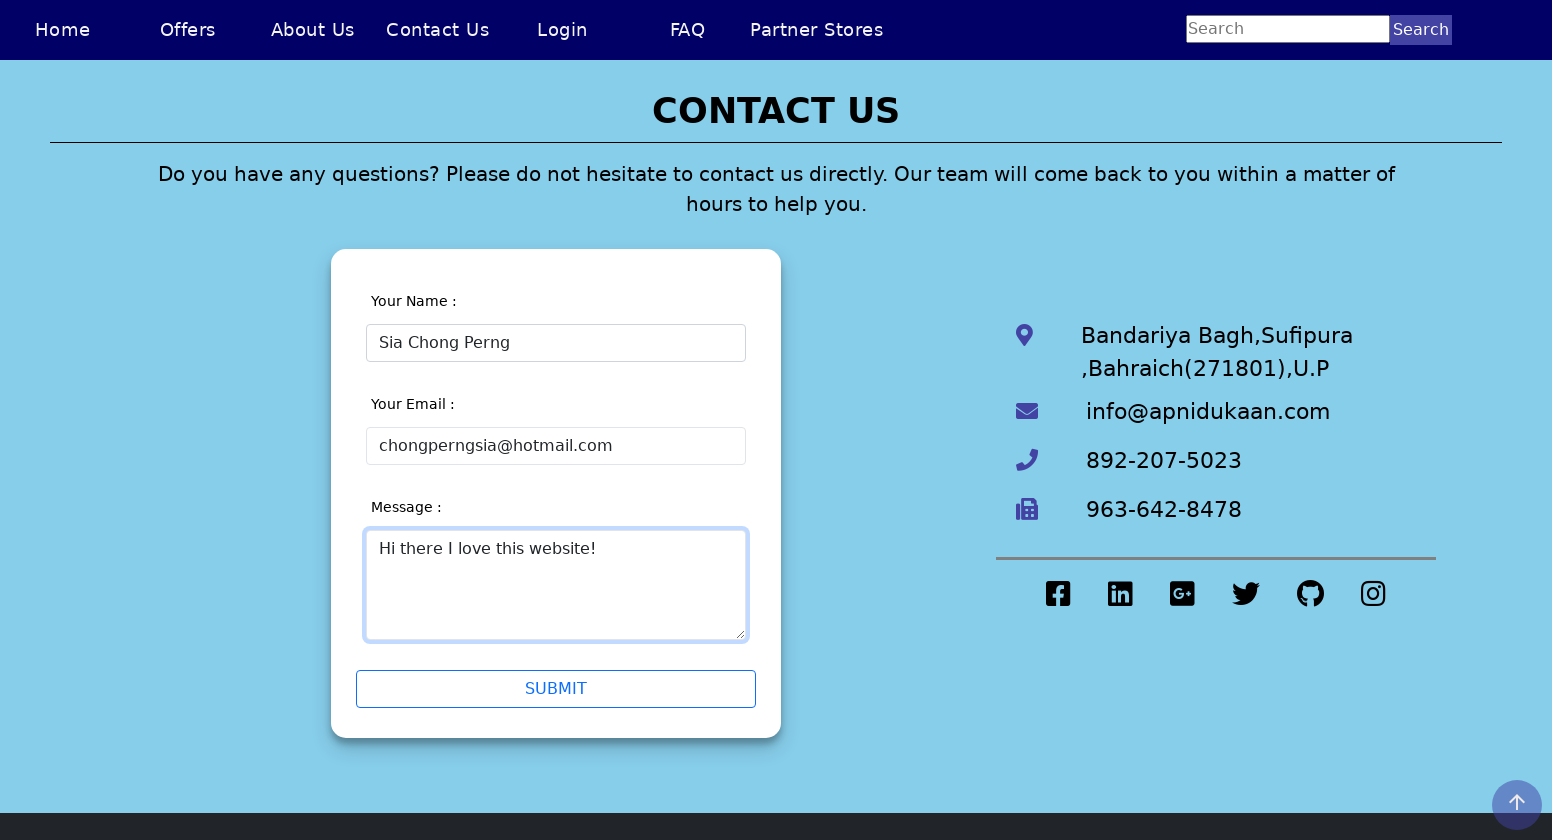

Clicked submit button to submit the form at (556, 688) on #submit-btn
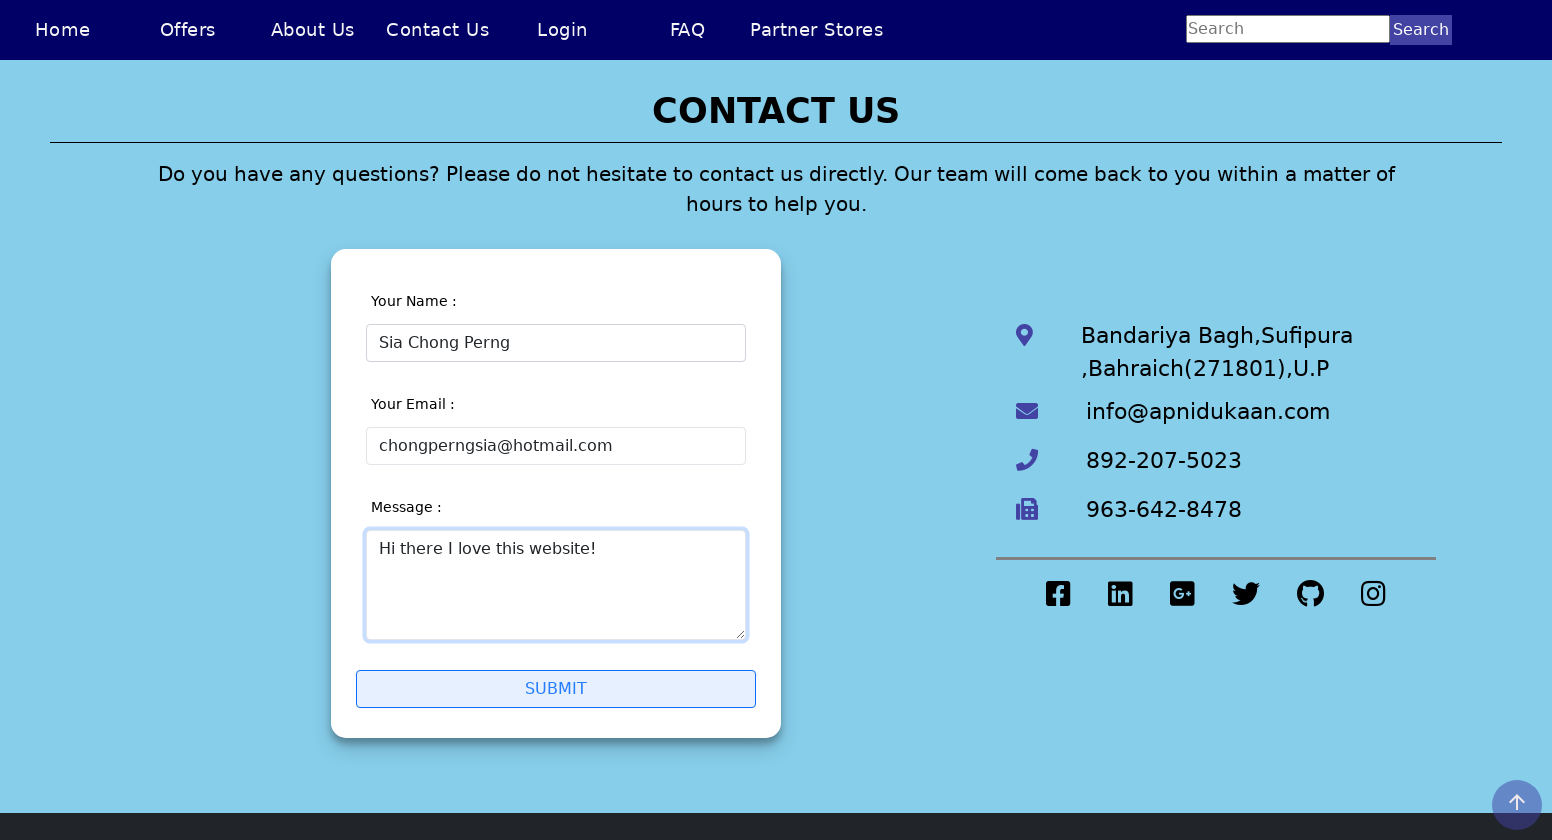

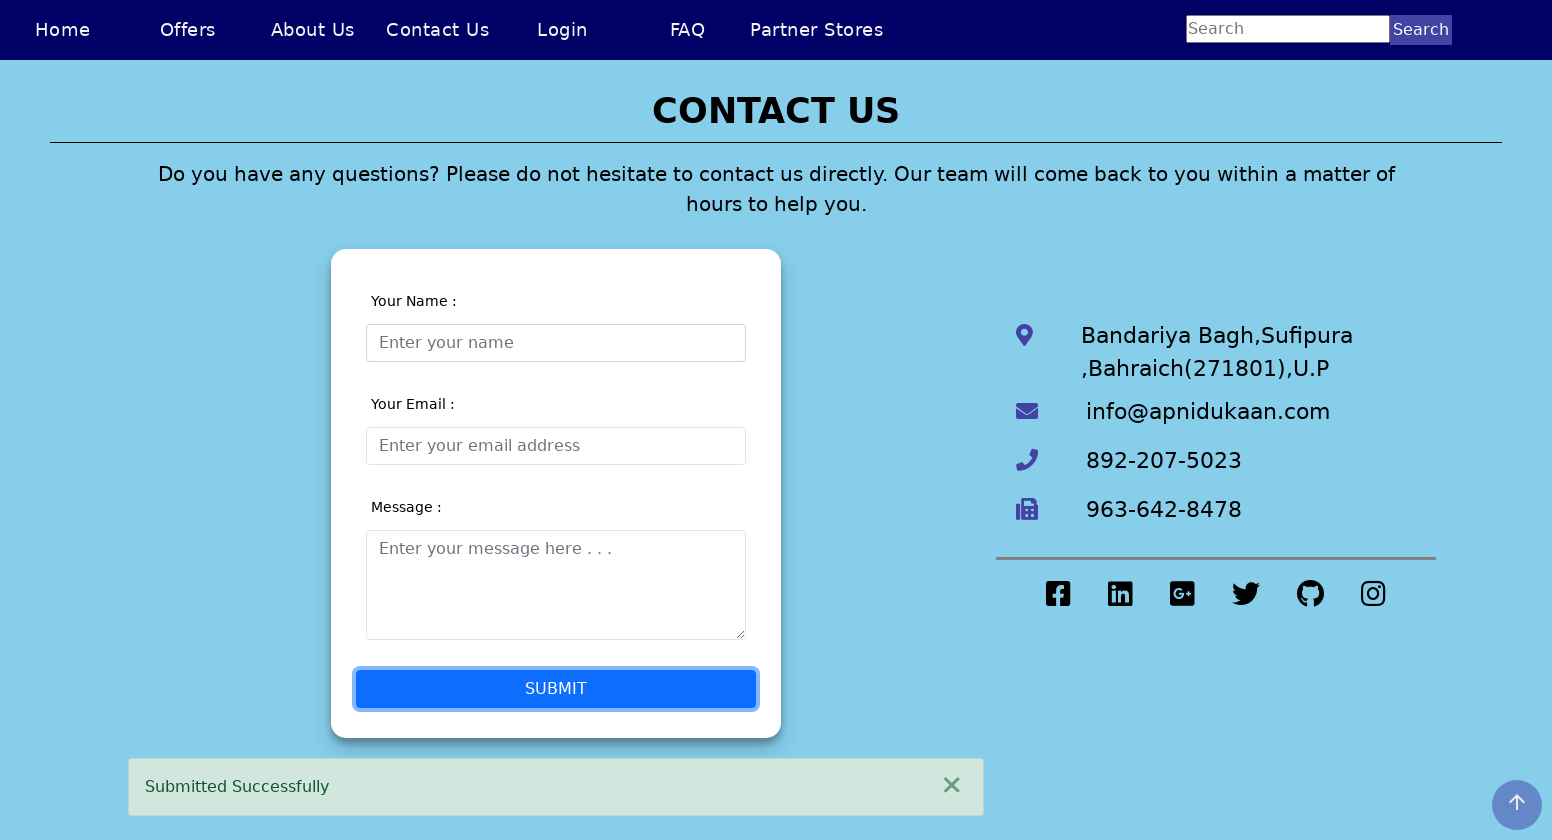